Tests checkbox functionality by checking and then unchecking a terms and conditions checkbox on a practice page

Starting URL: https://rahulshettyacademy.com/loginpagePractise/

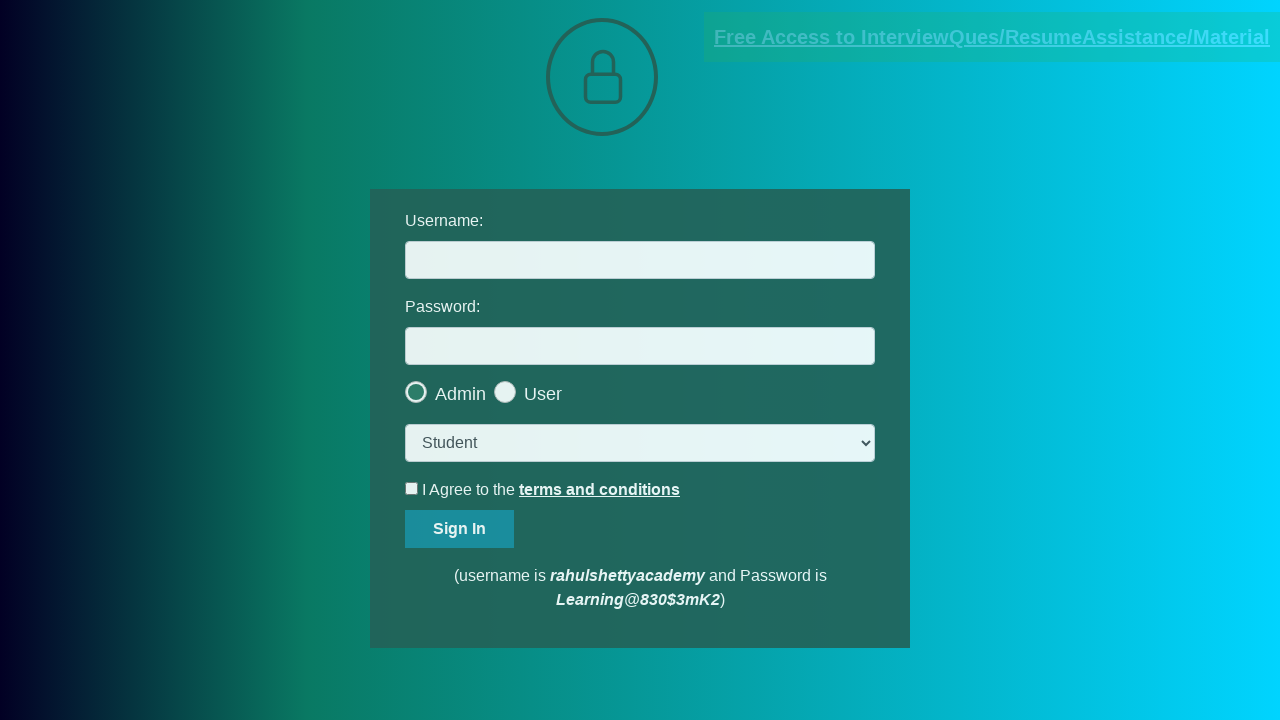

Located terms and conditions checkbox
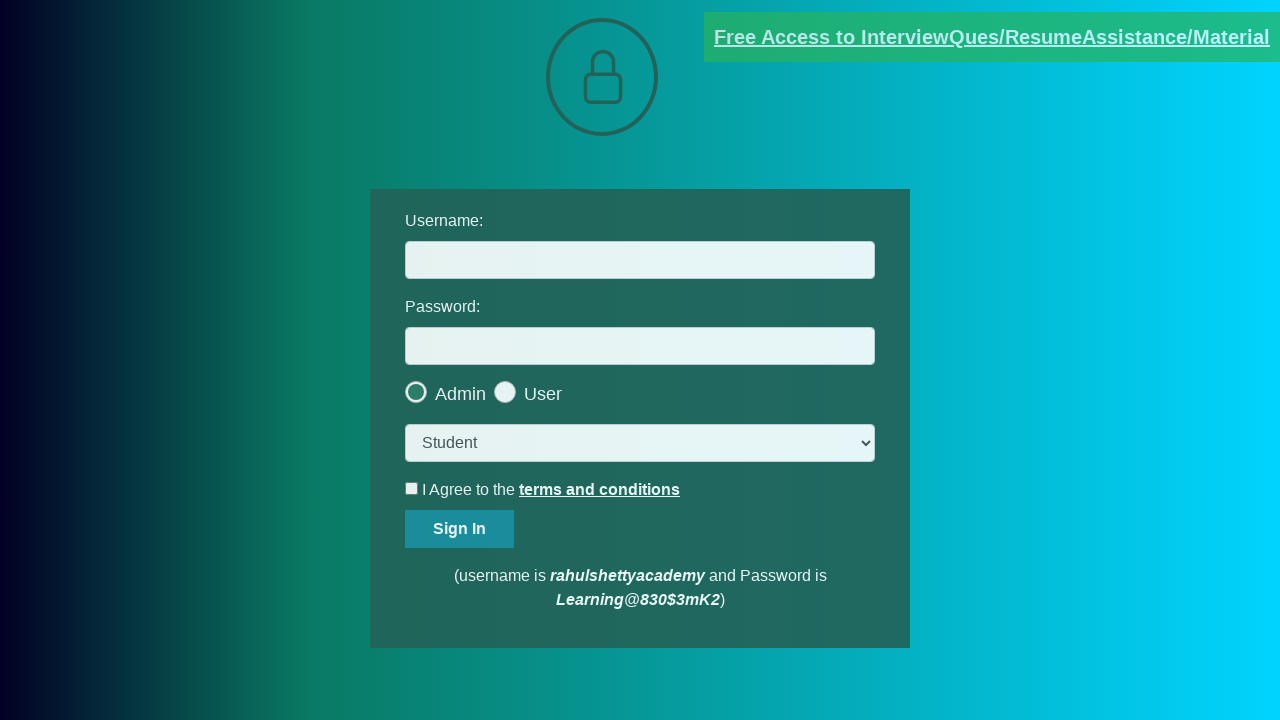

Checked the terms and conditions checkbox at (412, 488) on #terms
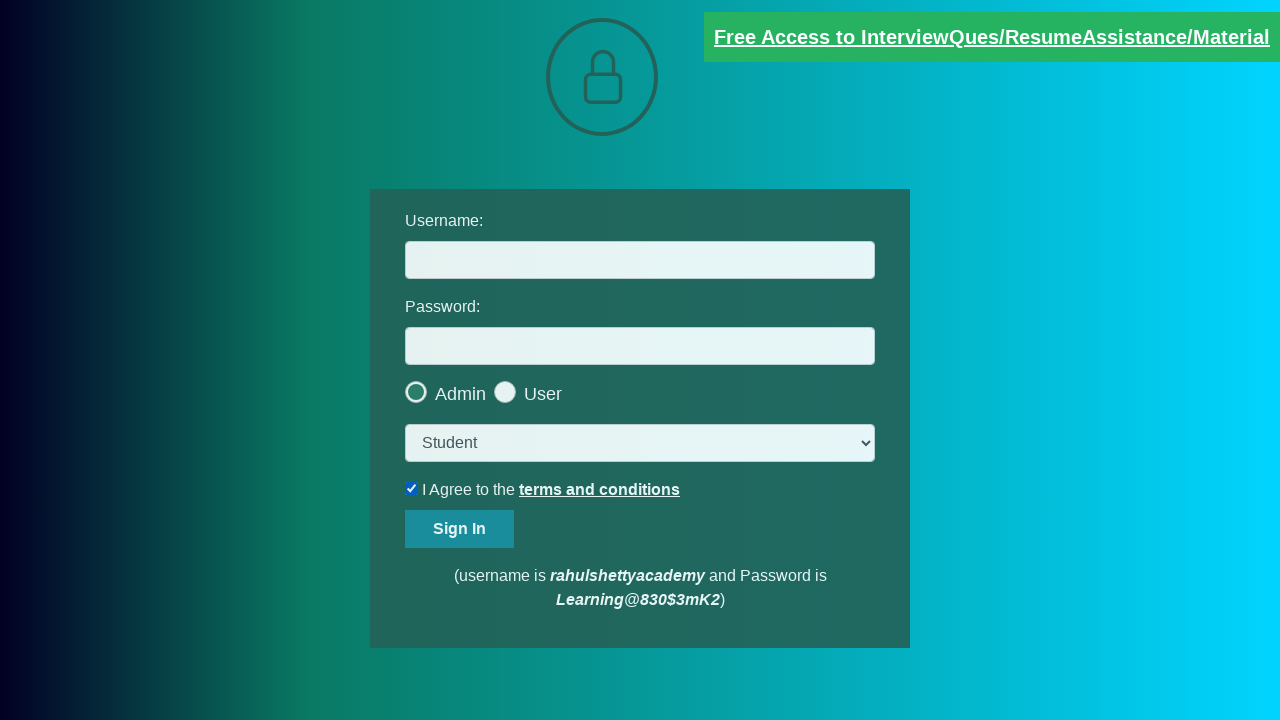

Unchecked the terms and conditions checkbox at (412, 488) on #terms
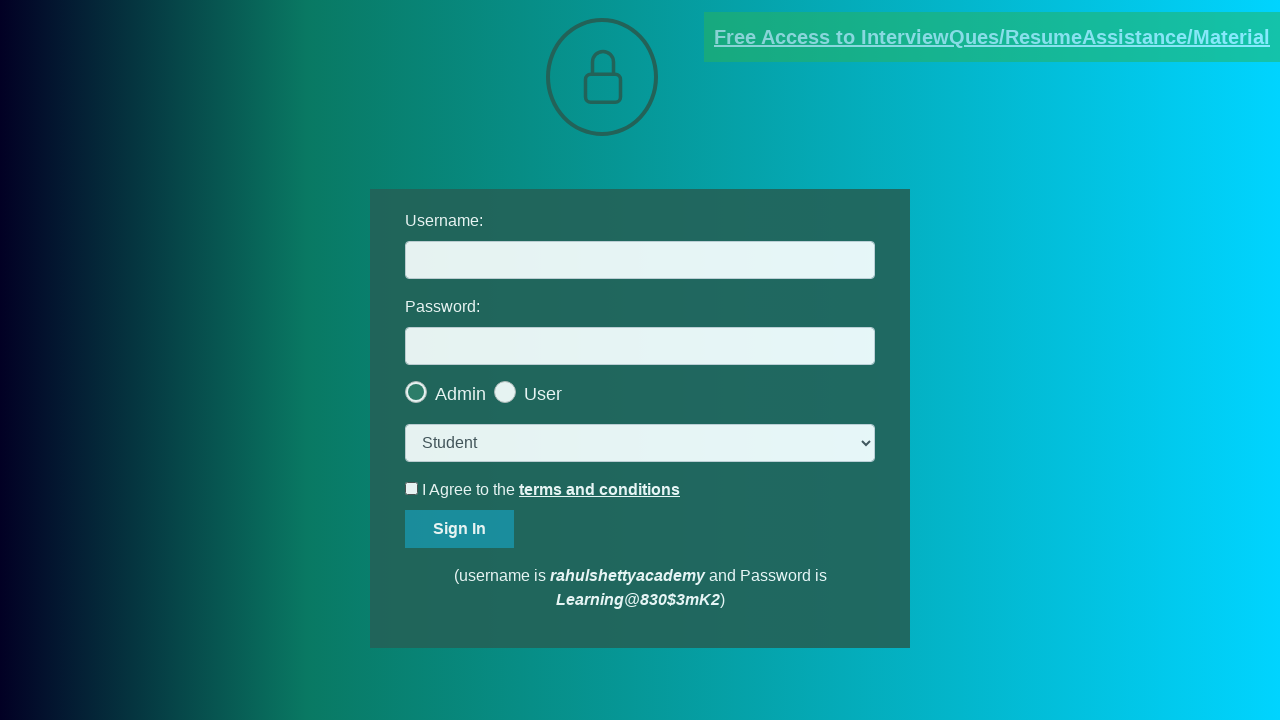

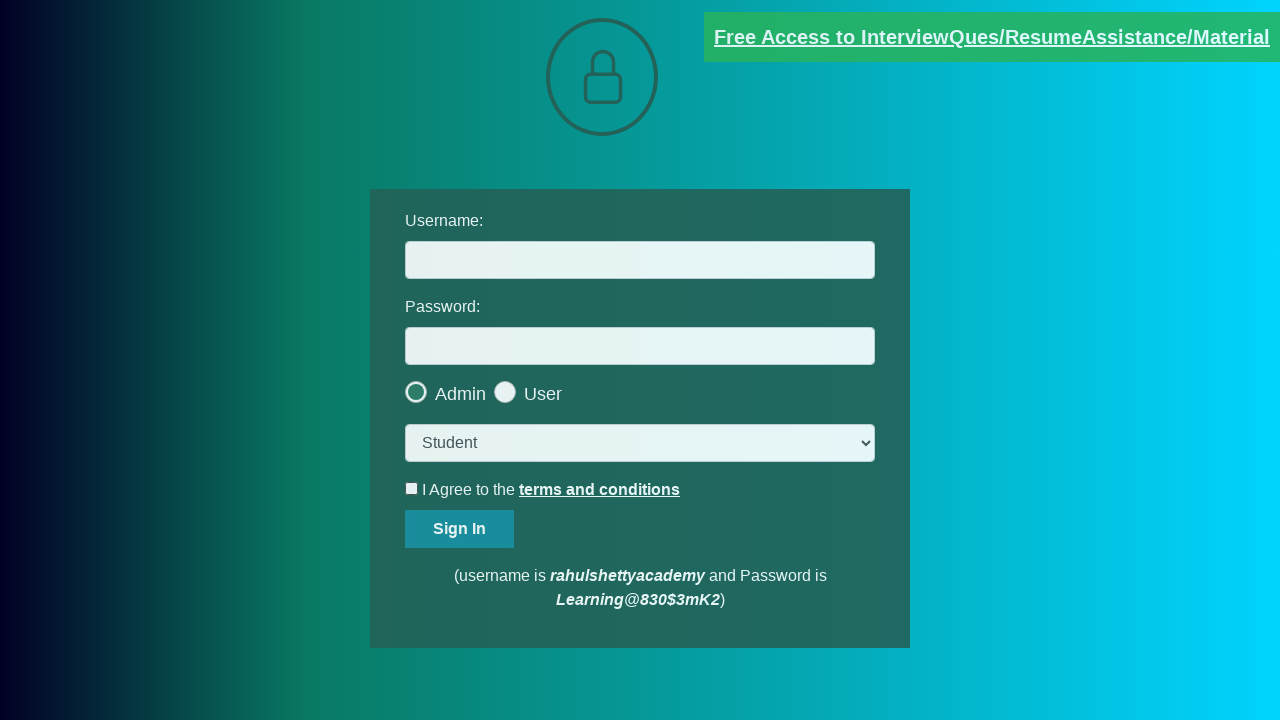